Navigates to Status Invest FII (Brazilian Real Estate Fund) page and verifies that dividend yield data is displayed

Starting URL: https://statusinvest.com.br/fundos-imobiliarios/BCFF11/

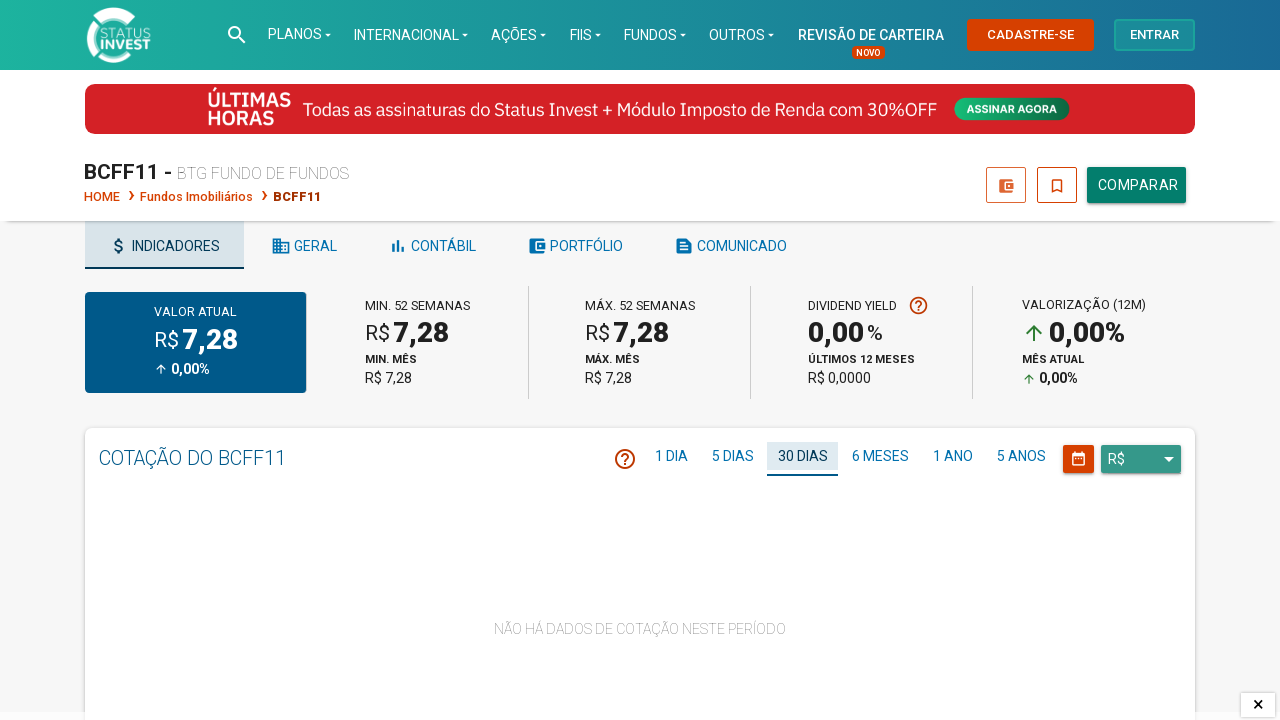

Navigated to Status Invest FII page for BCFF11
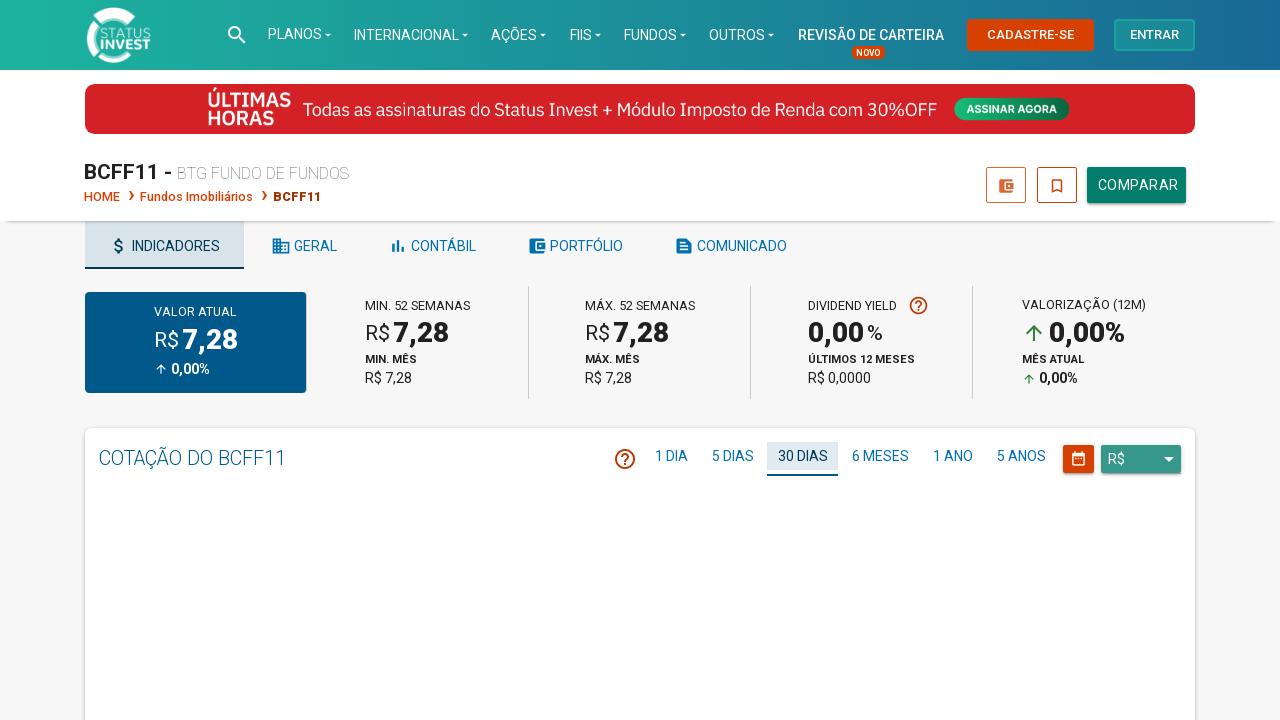

Dividend yield data element is now visible
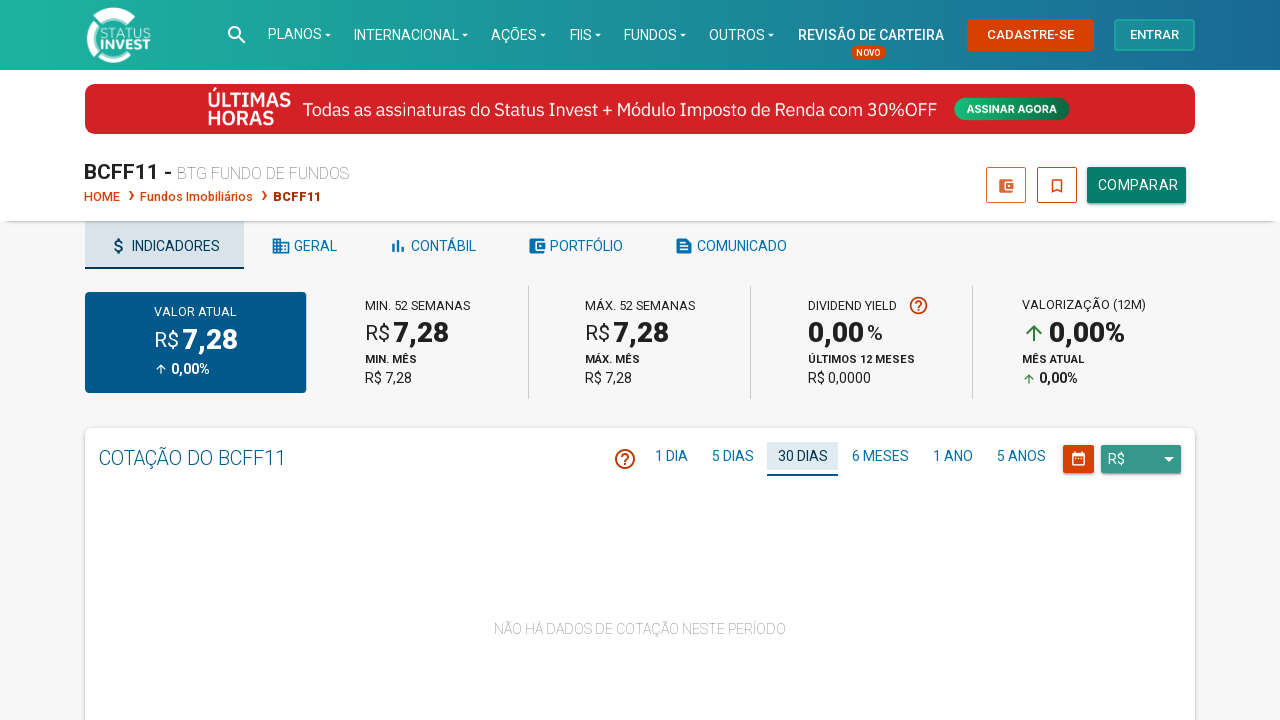

Extracted dividend yield data: R$ 0,0000
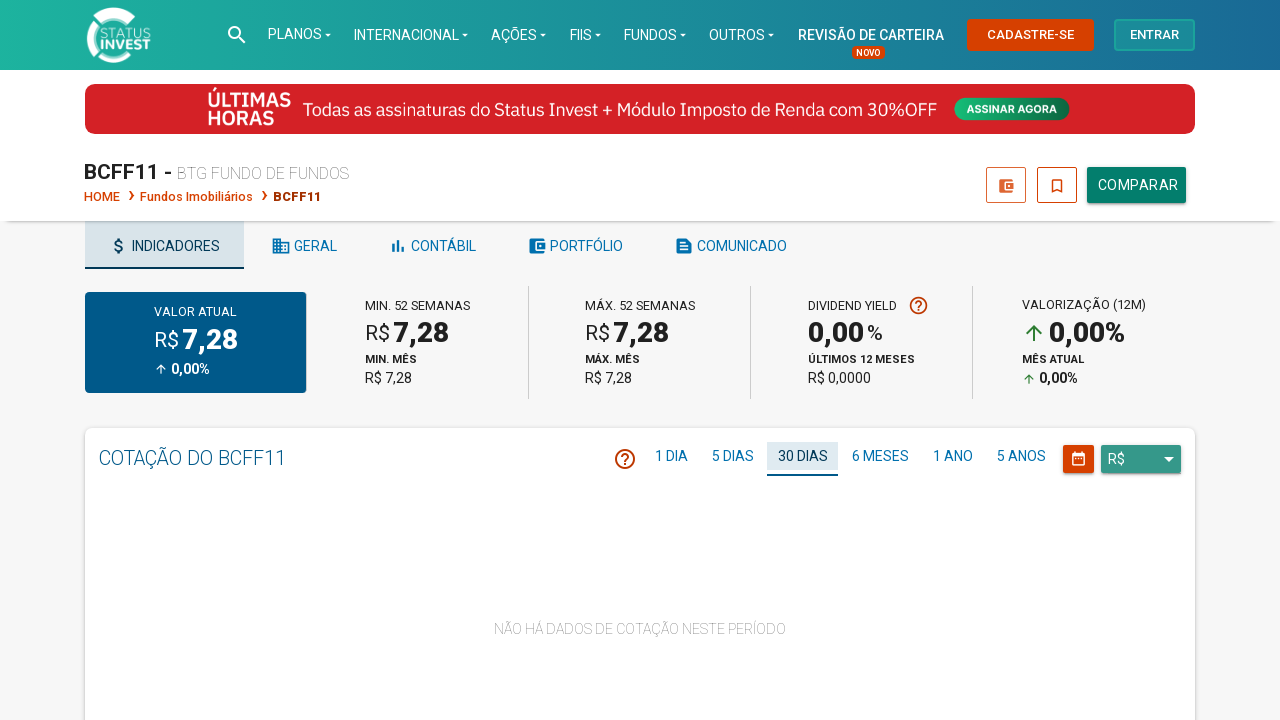

Verified that dividend yield data is not empty
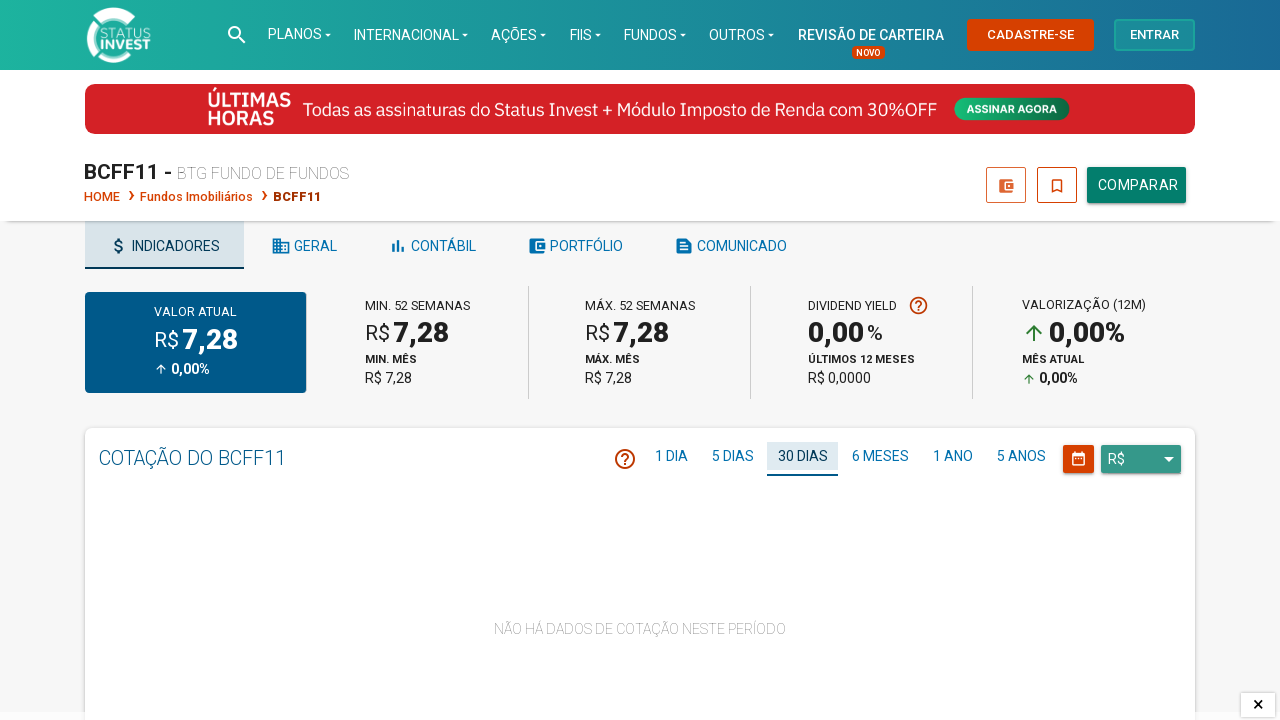

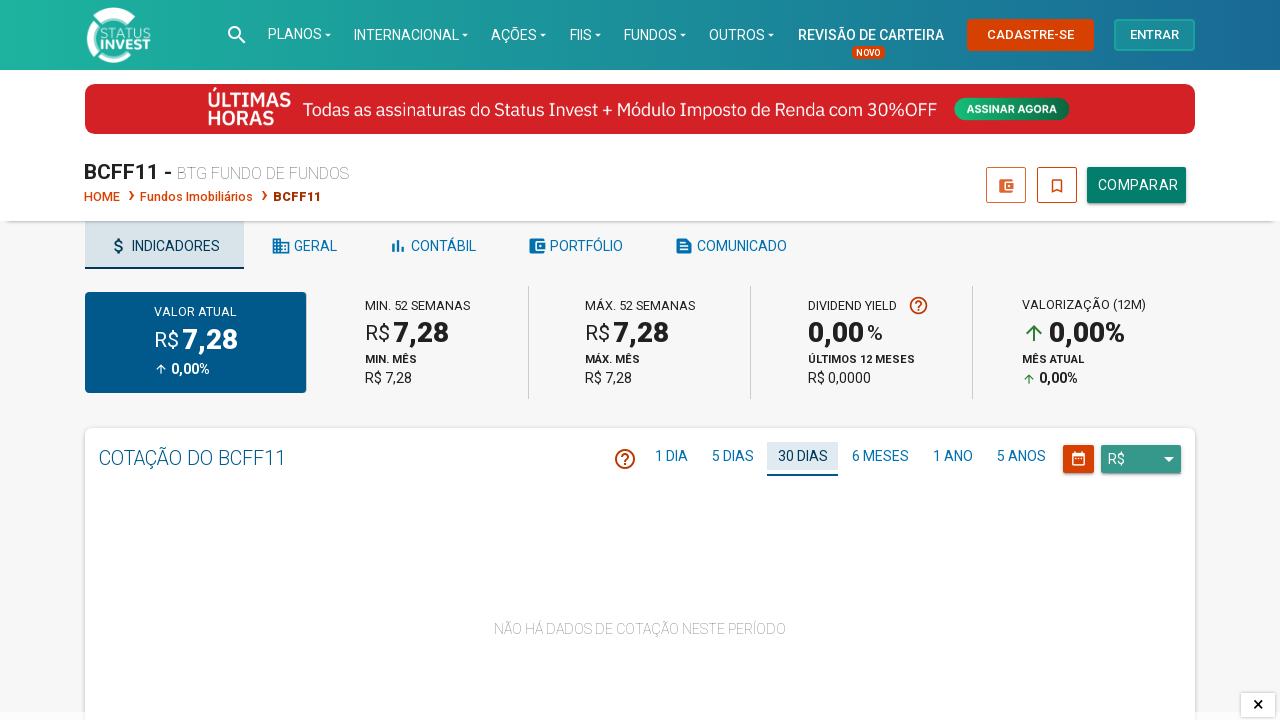